Tests that new items are appended to the bottom of the list and counter shows correct count

Starting URL: https://demo.playwright.dev/todomvc

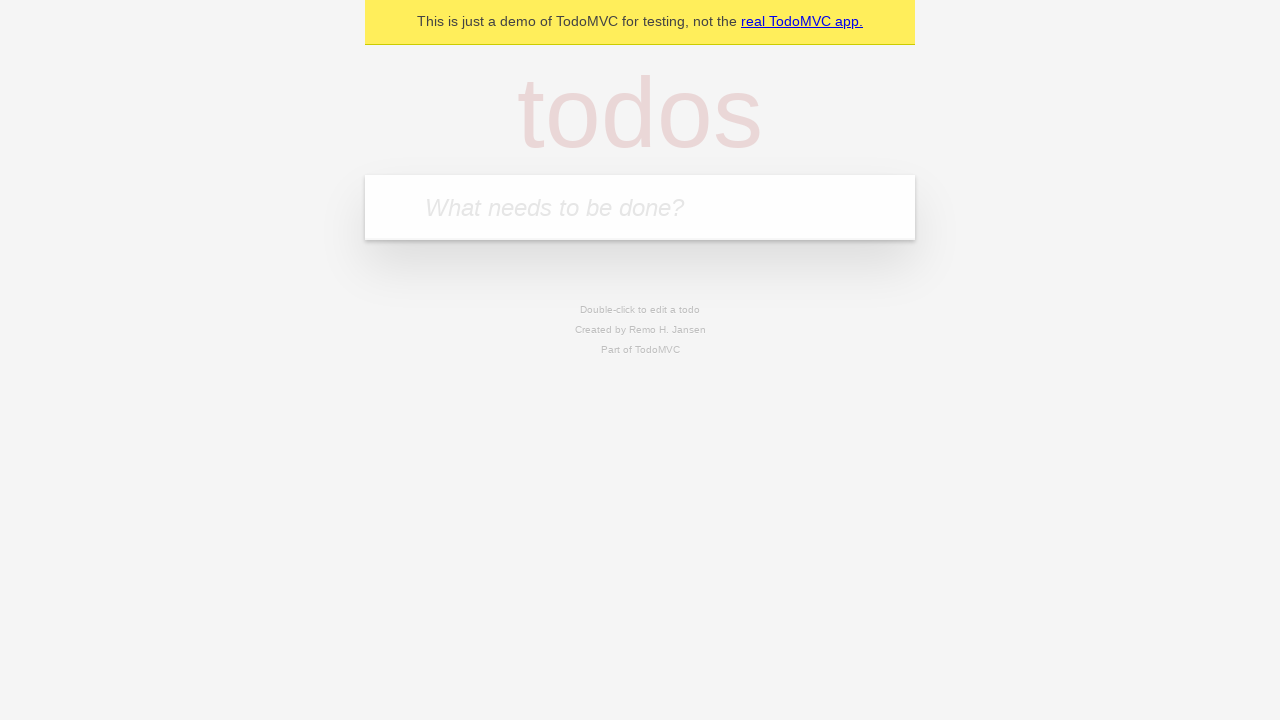

Filled todo input with 'buy some cheese' on internal:attr=[placeholder="What needs to be done?"i]
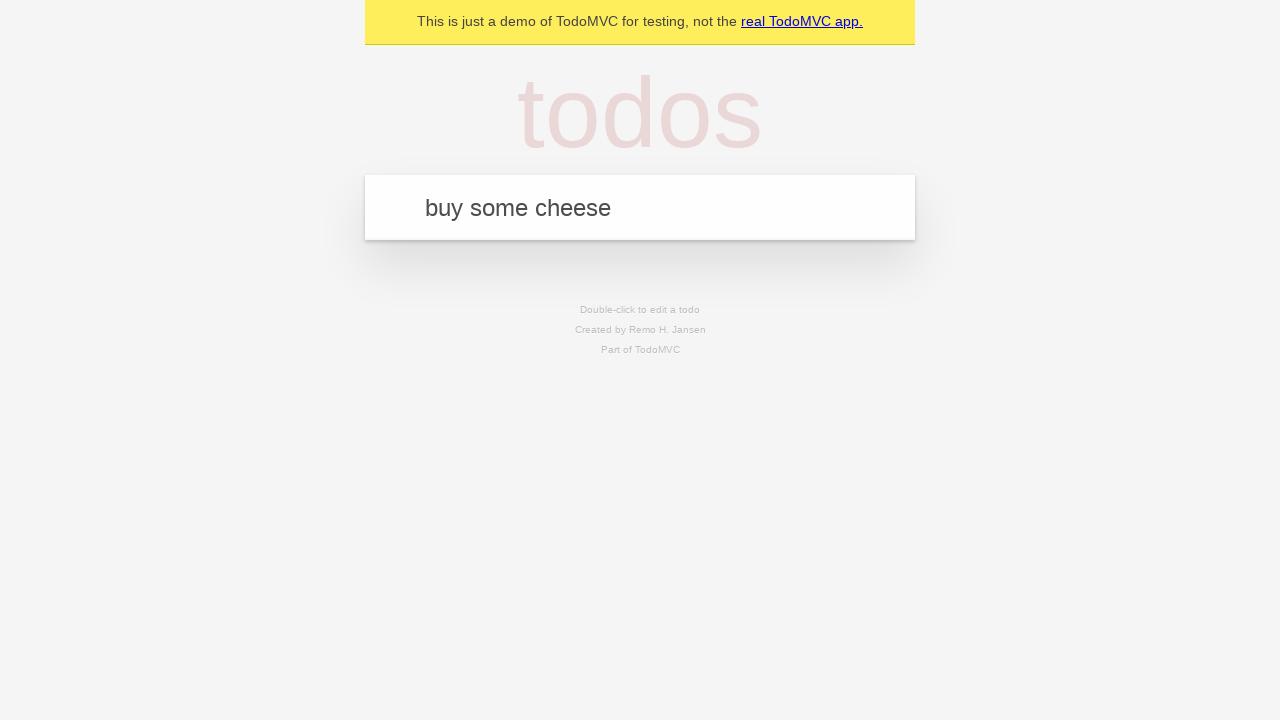

Pressed Enter to add first todo item on internal:attr=[placeholder="What needs to be done?"i]
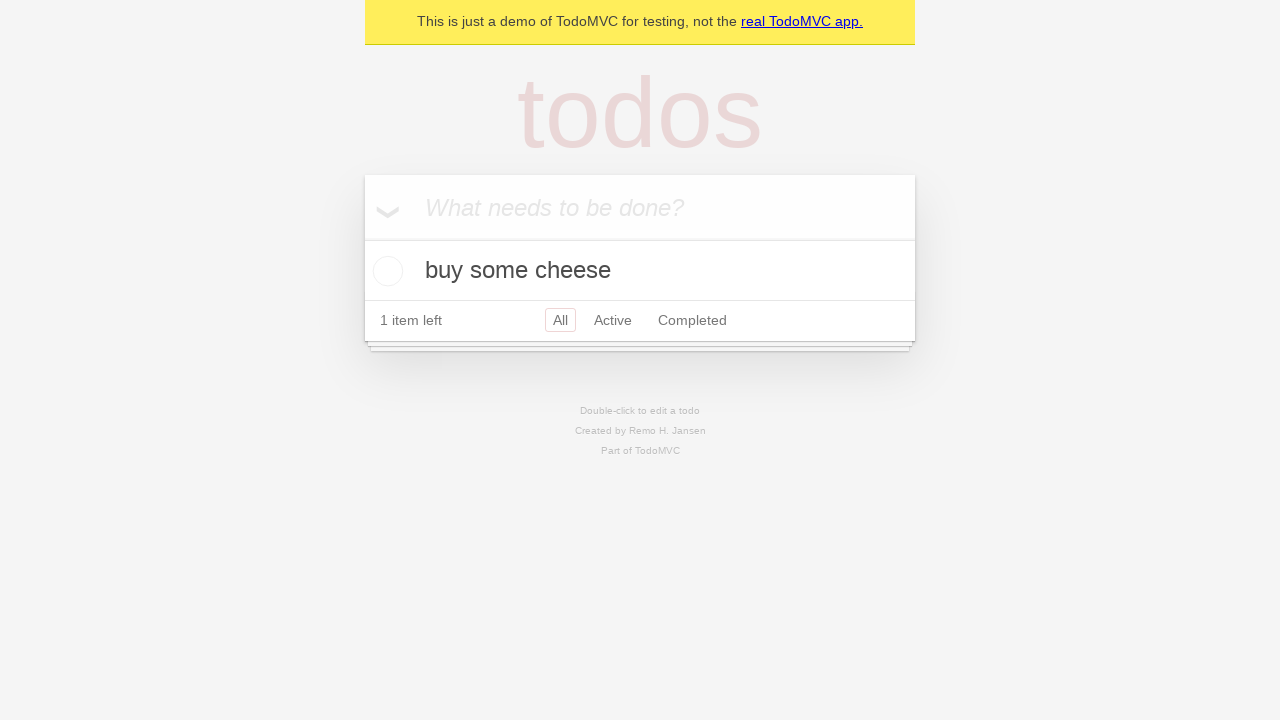

Filled todo input with 'feed the cat' on internal:attr=[placeholder="What needs to be done?"i]
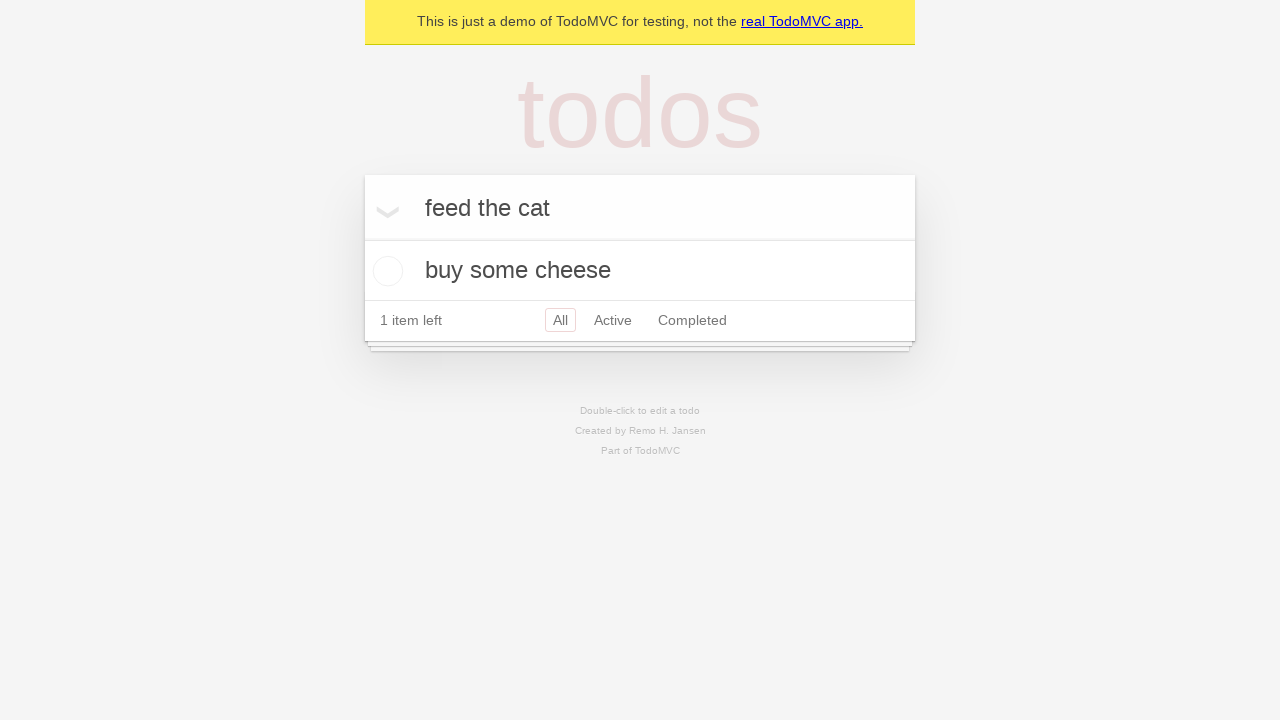

Pressed Enter to add second todo item on internal:attr=[placeholder="What needs to be done?"i]
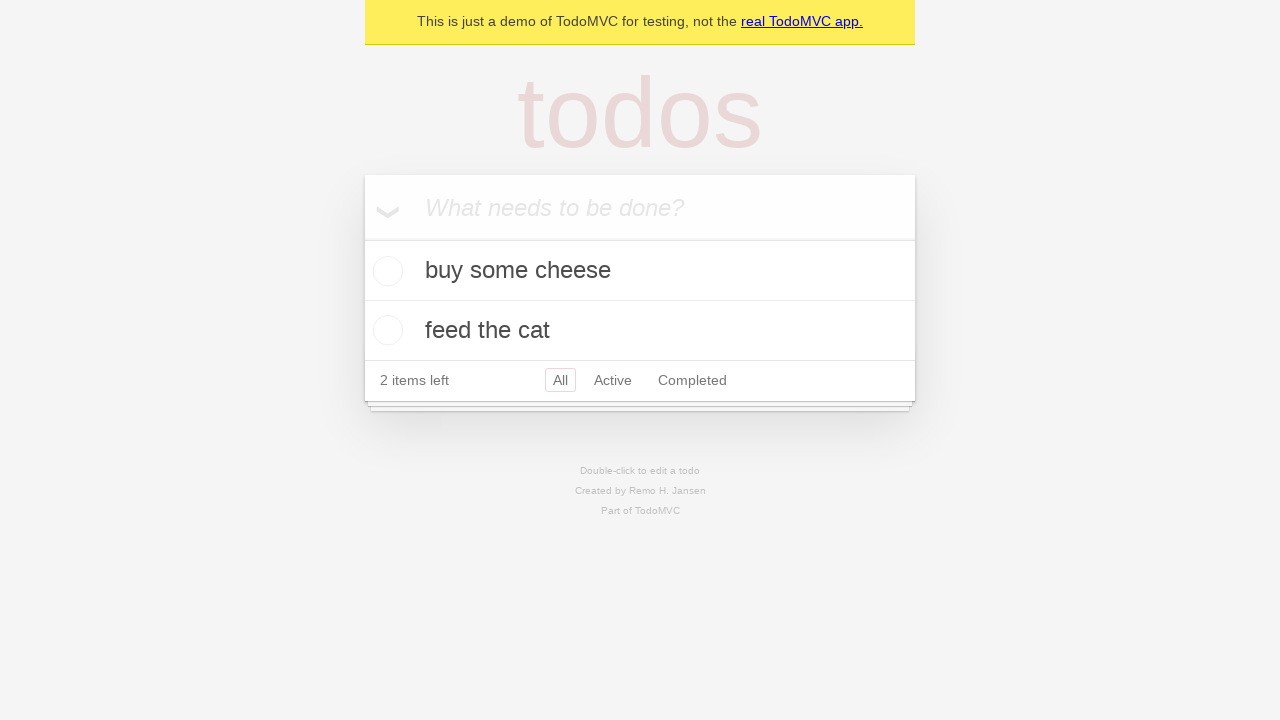

Filled todo input with 'book a doctors appointment' on internal:attr=[placeholder="What needs to be done?"i]
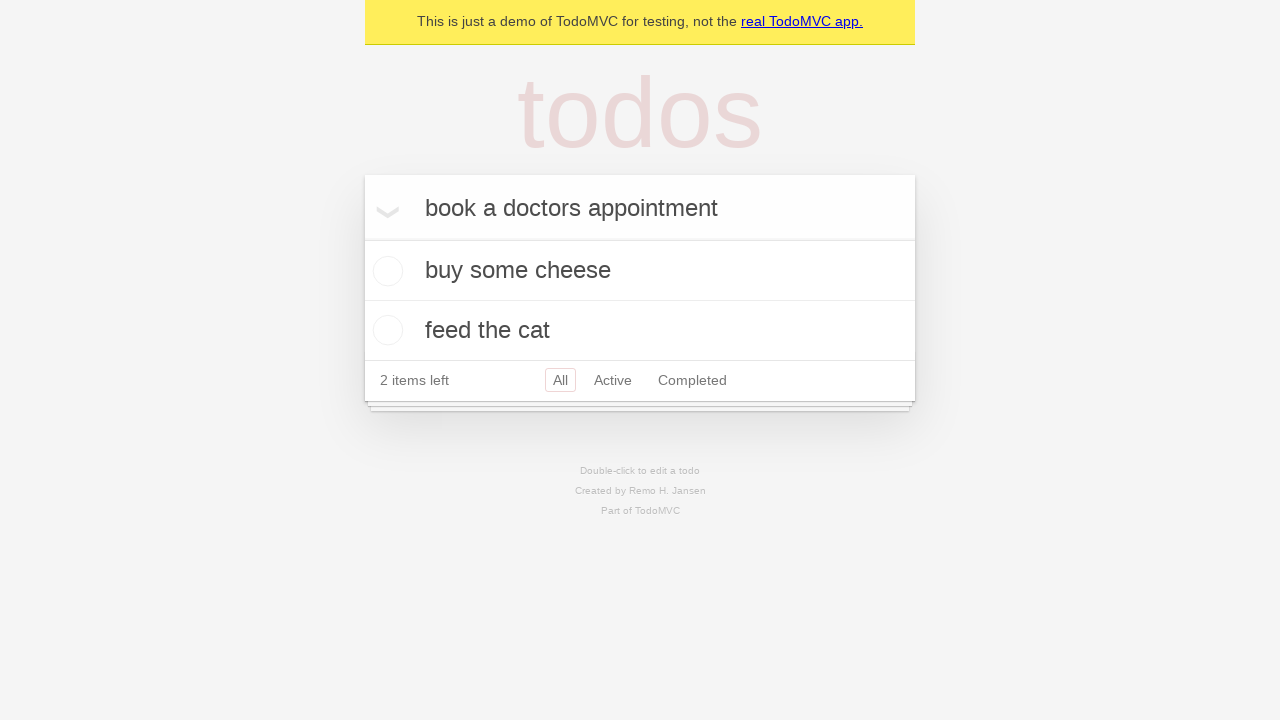

Pressed Enter to add third todo item on internal:attr=[placeholder="What needs to be done?"i]
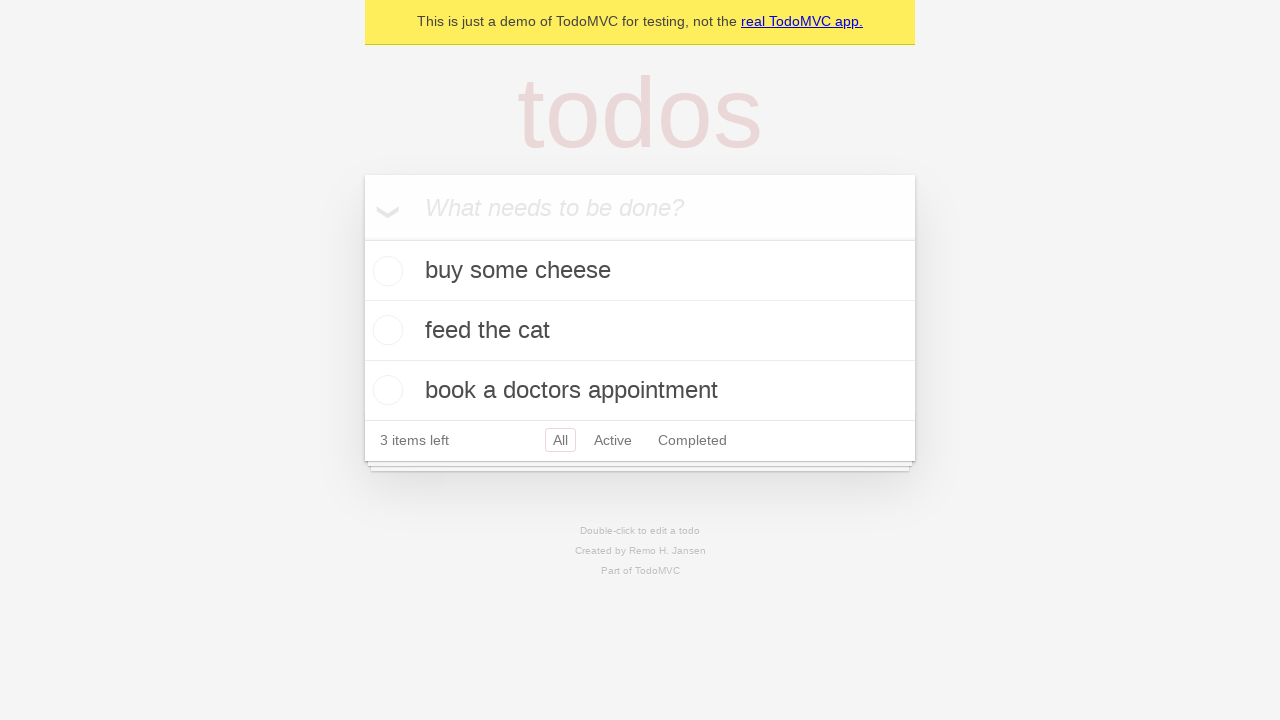

Waited for todo counter element to appear
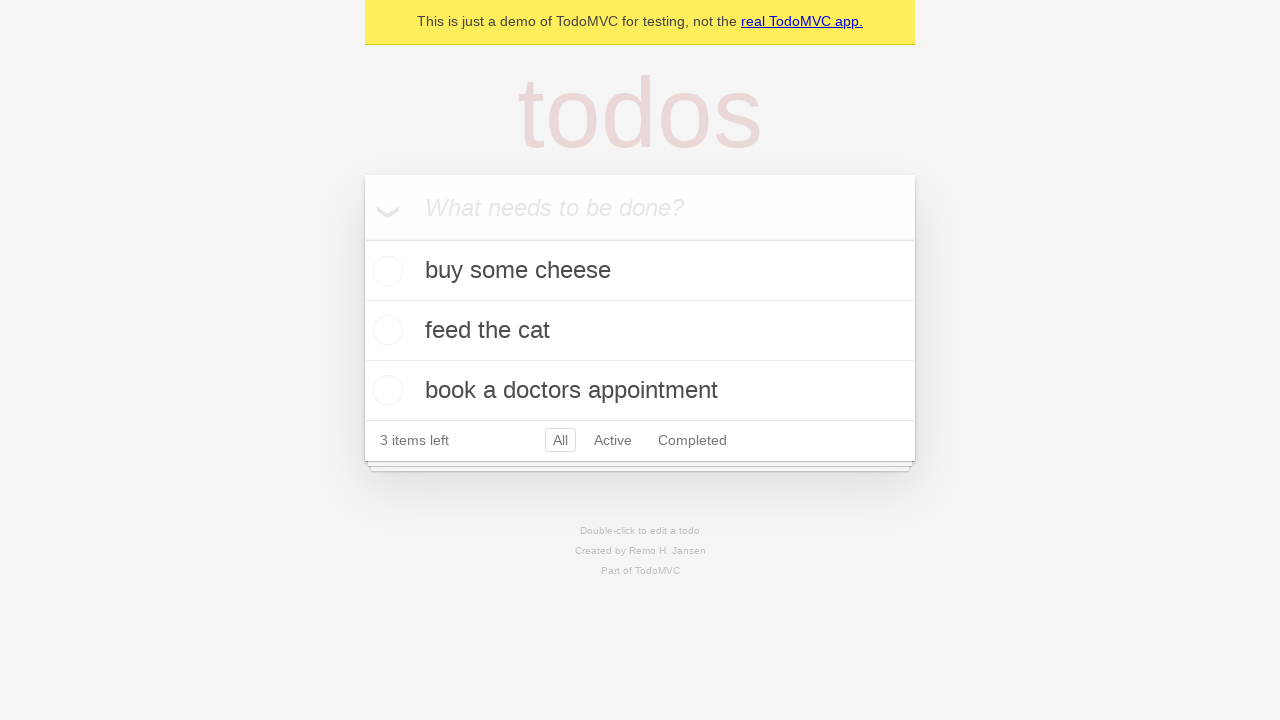

Verified that counter displays '3 items left'
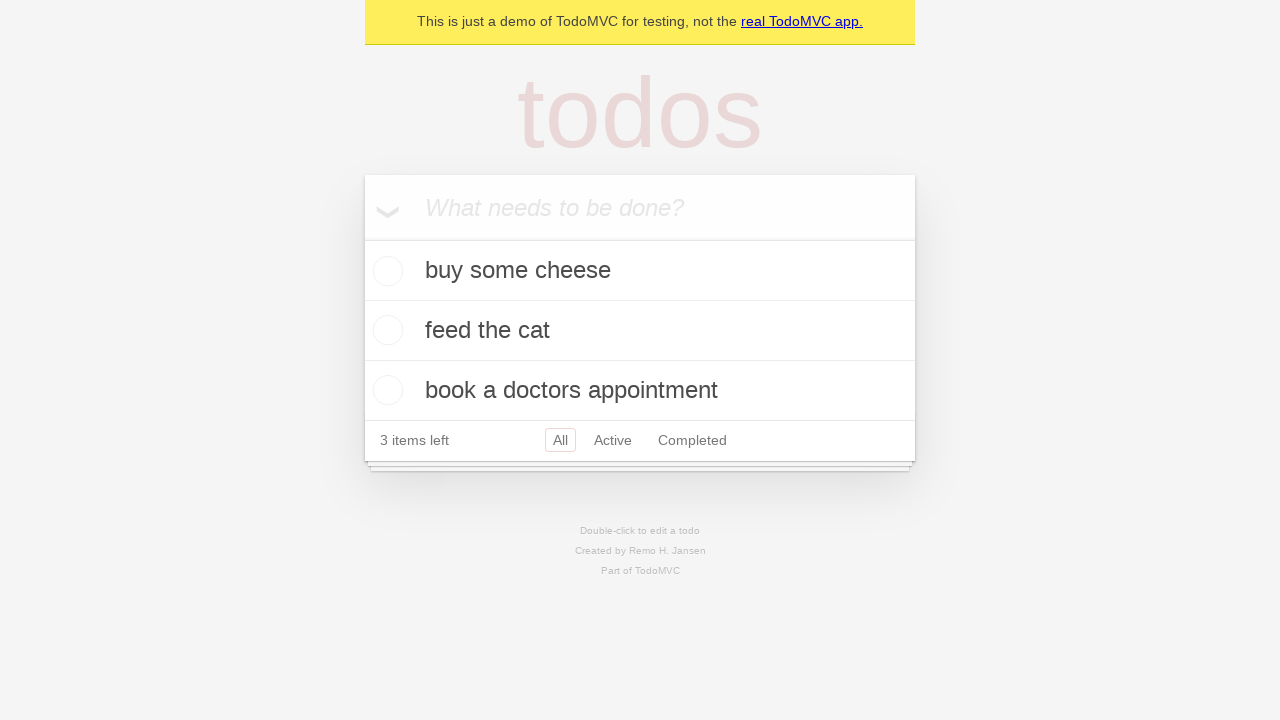

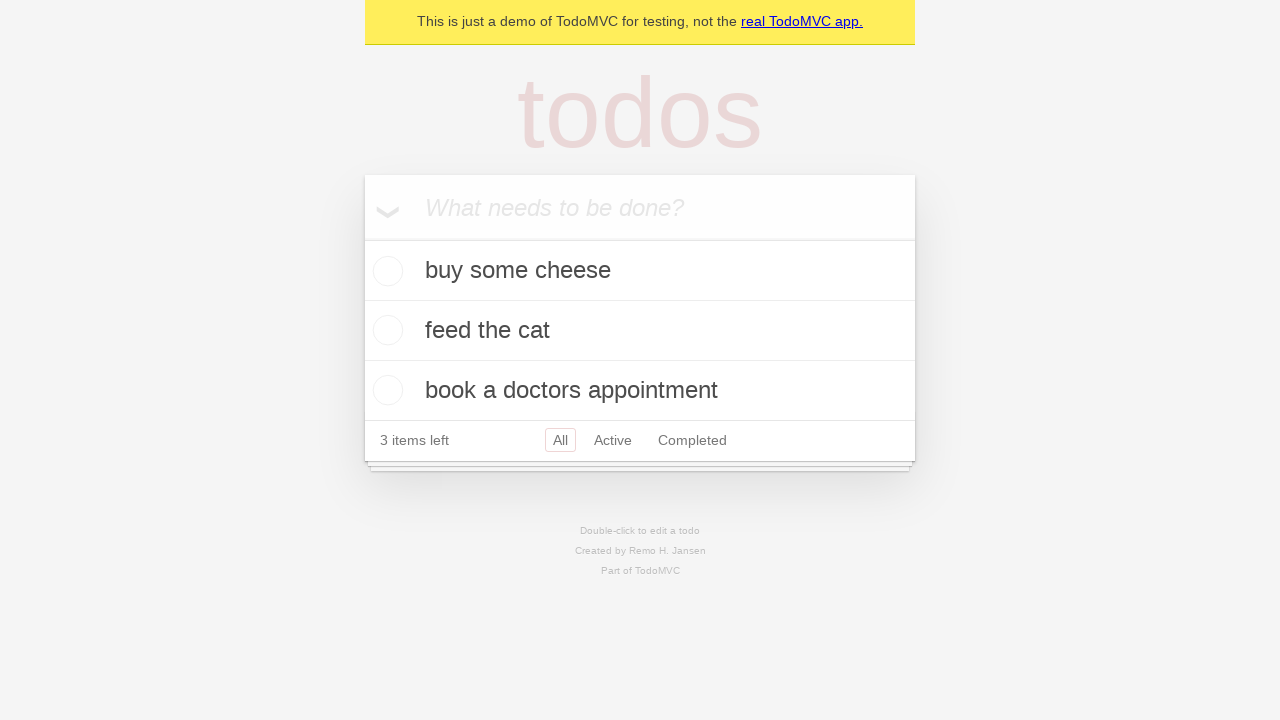